Navigates to the VWO application homepage and waits for the page to load

Starting URL: https://app.vwo.com

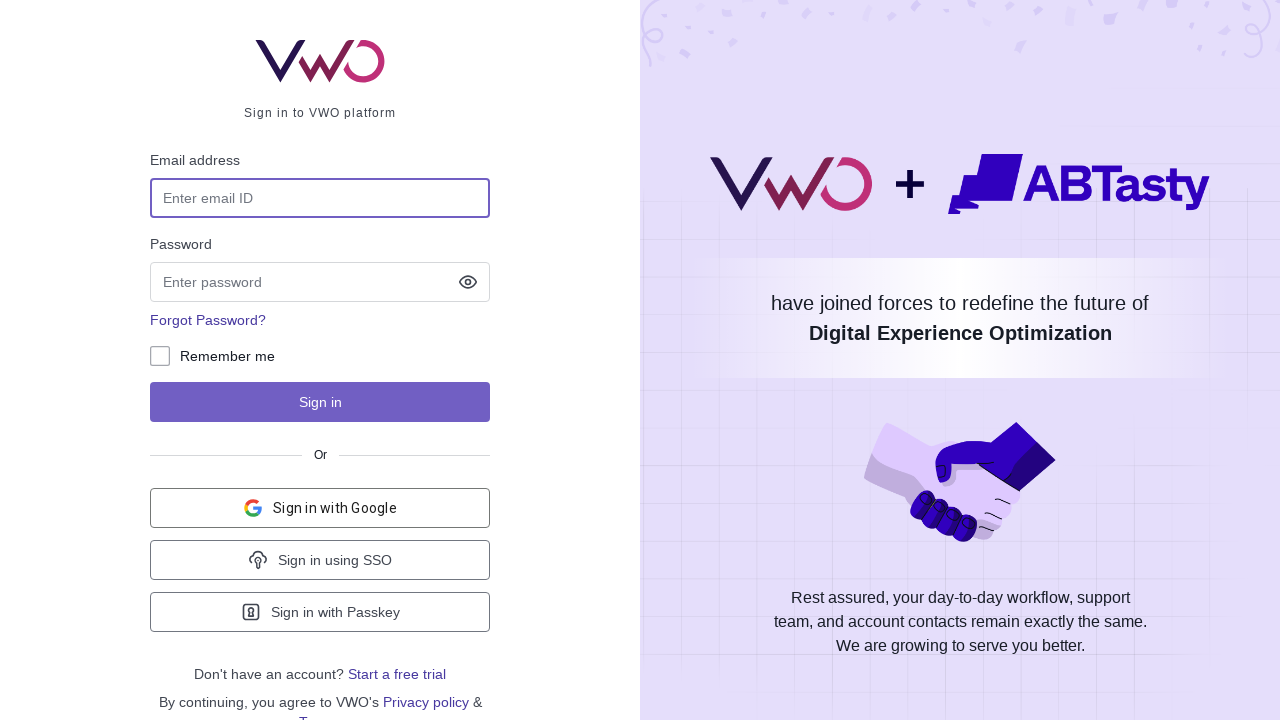

Navigated to VWO application homepage at https://app.vwo.com
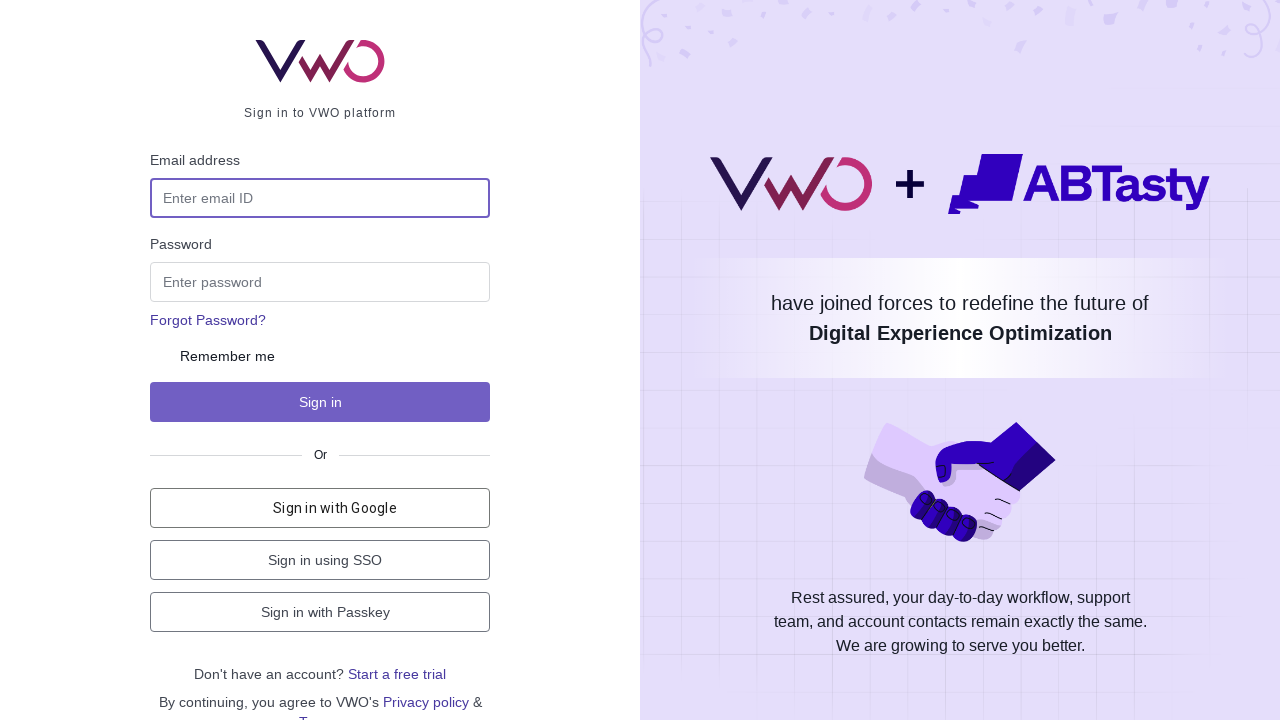

Waited for page to fully load (domcontentloaded state reached)
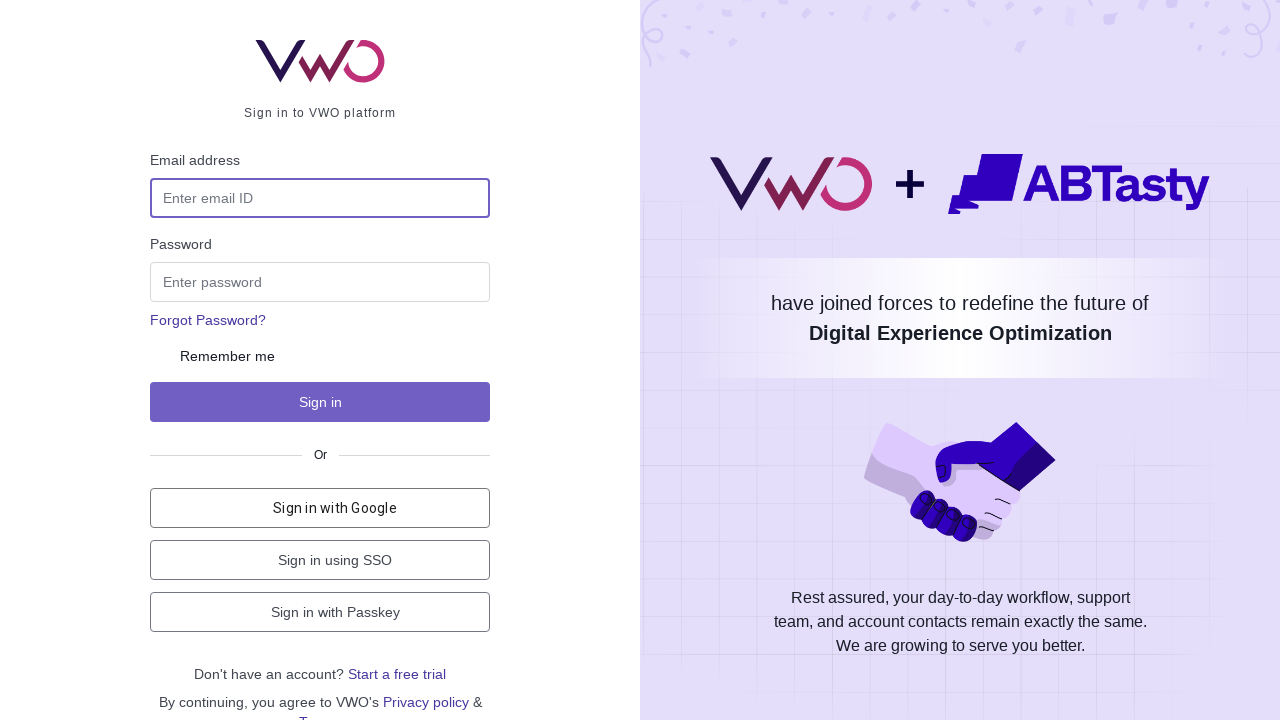

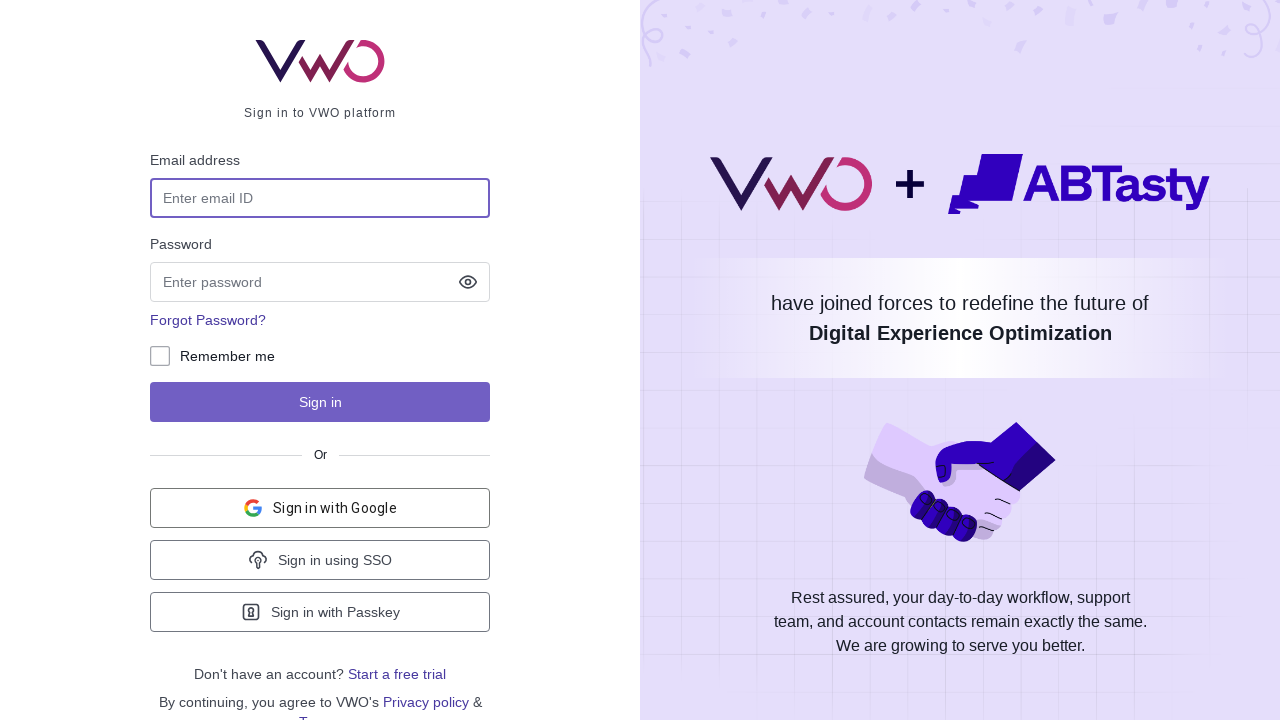